Tests the calculator's subtraction operation with floating point numbers

Starting URL: https://gerabarud.github.io/is3-calculadora/

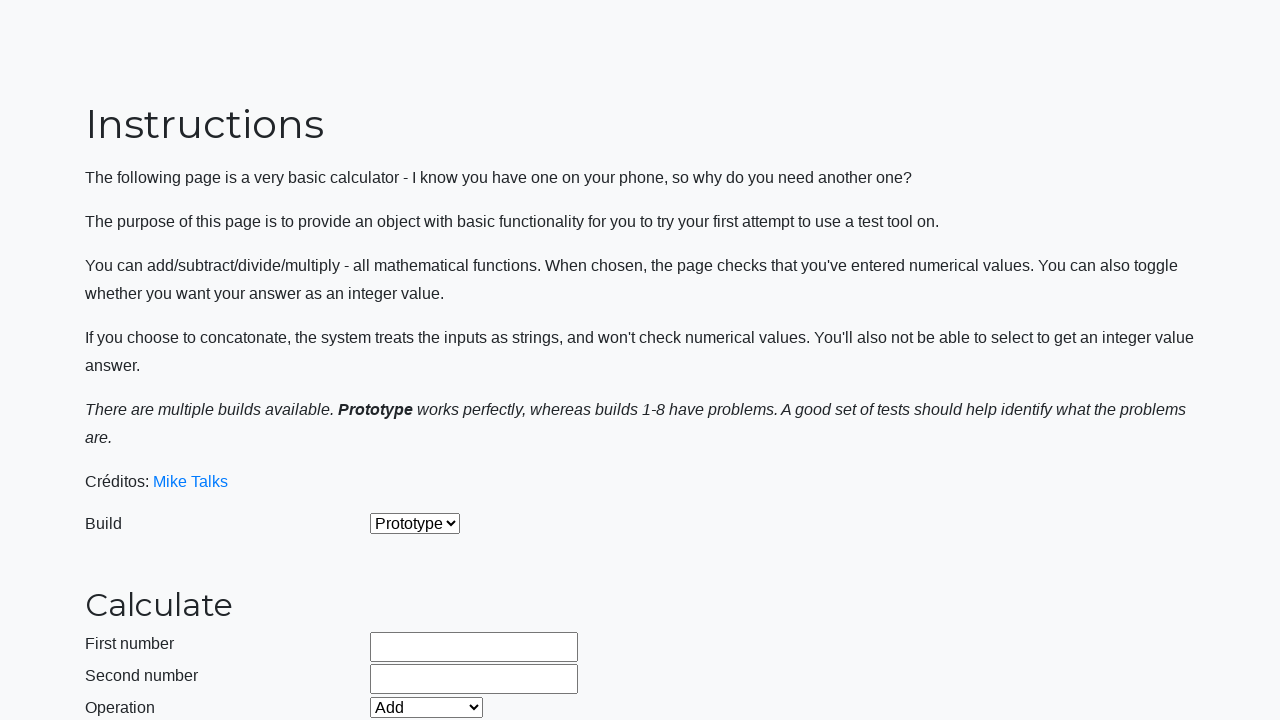

Selected build version 2 on #selectBuild
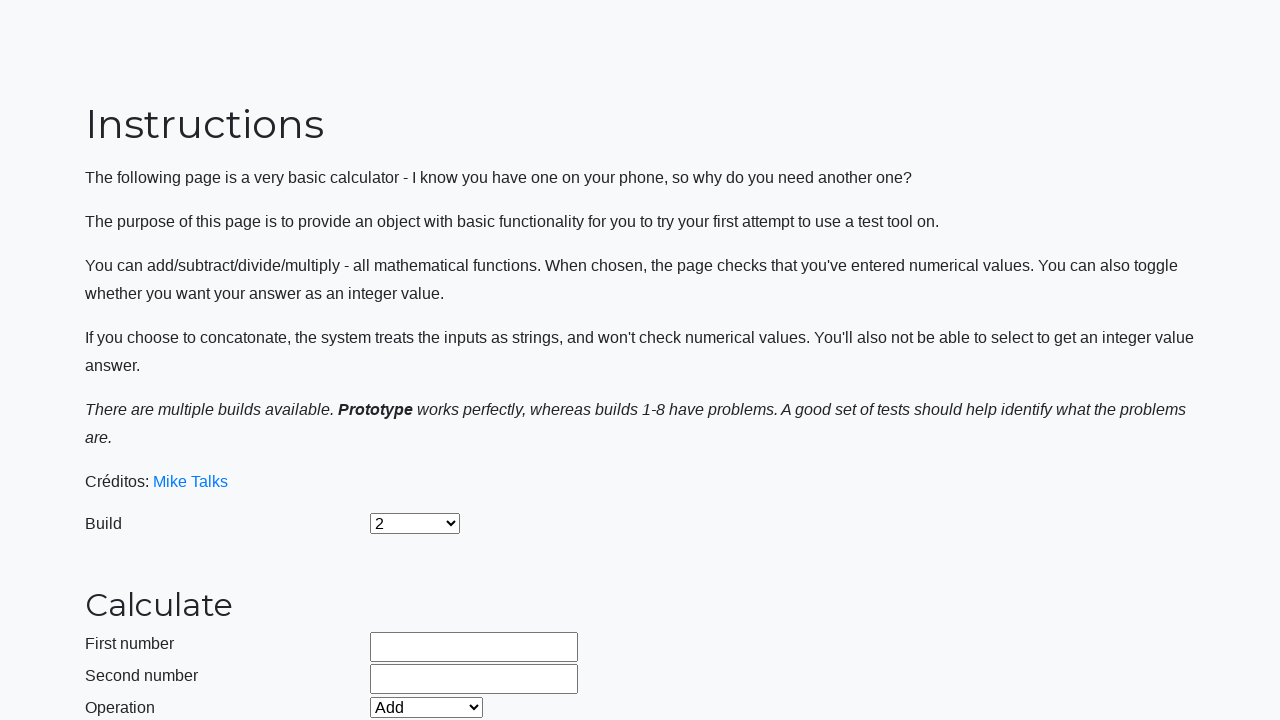

Entered first number 500.7 on #number1Field
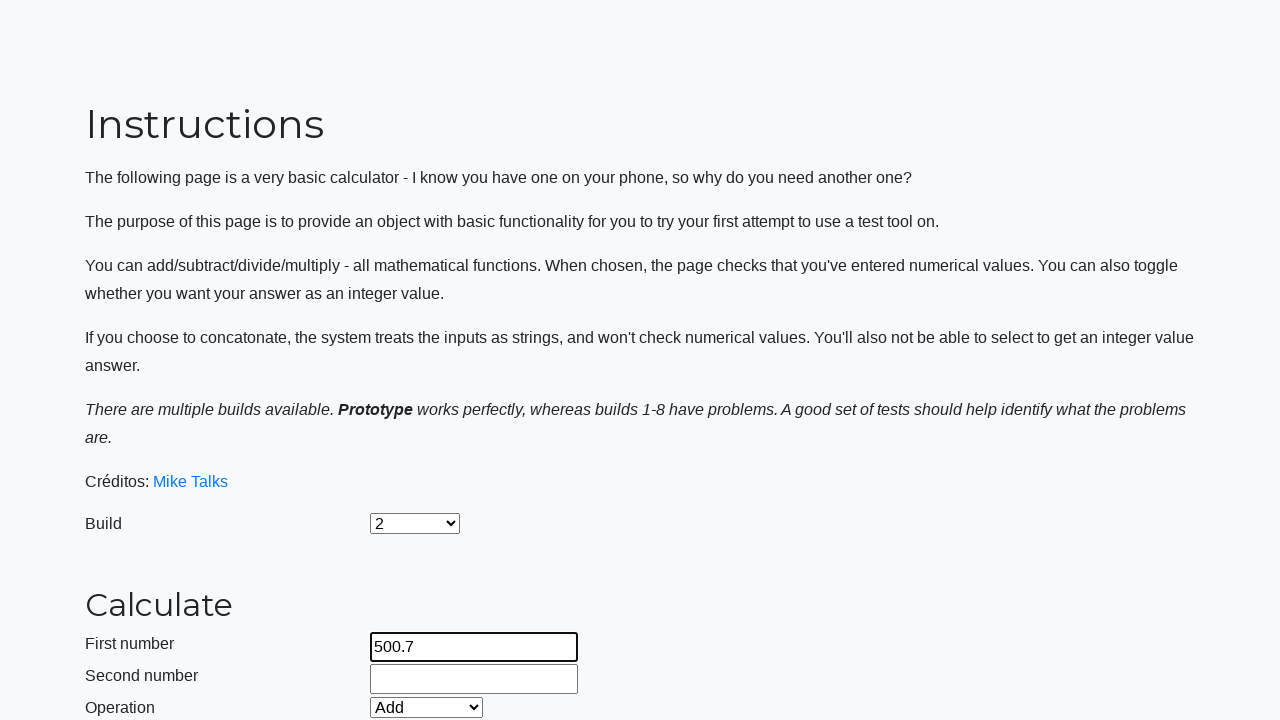

Entered second number 9.3 on #number2Field
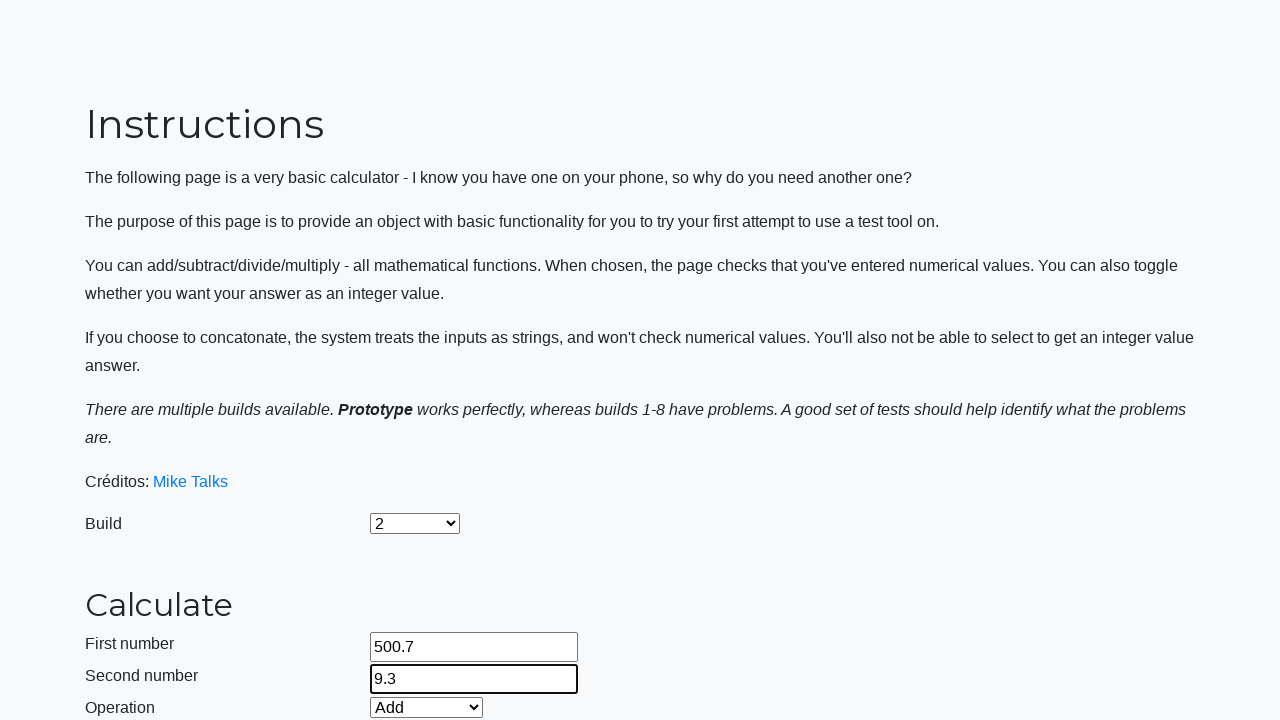

Selected Subtract operation on #selectOperationDropdown
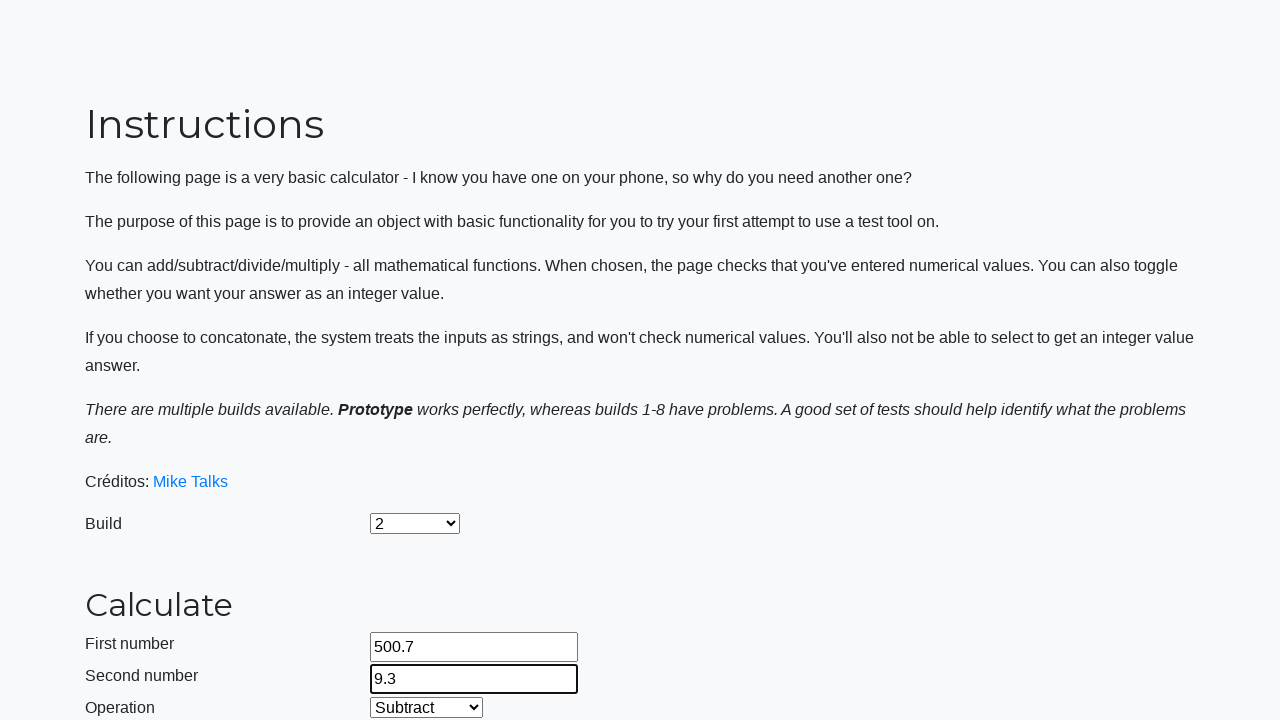

Clicked calculate button to perform subtraction at (422, 451) on #calculateButton
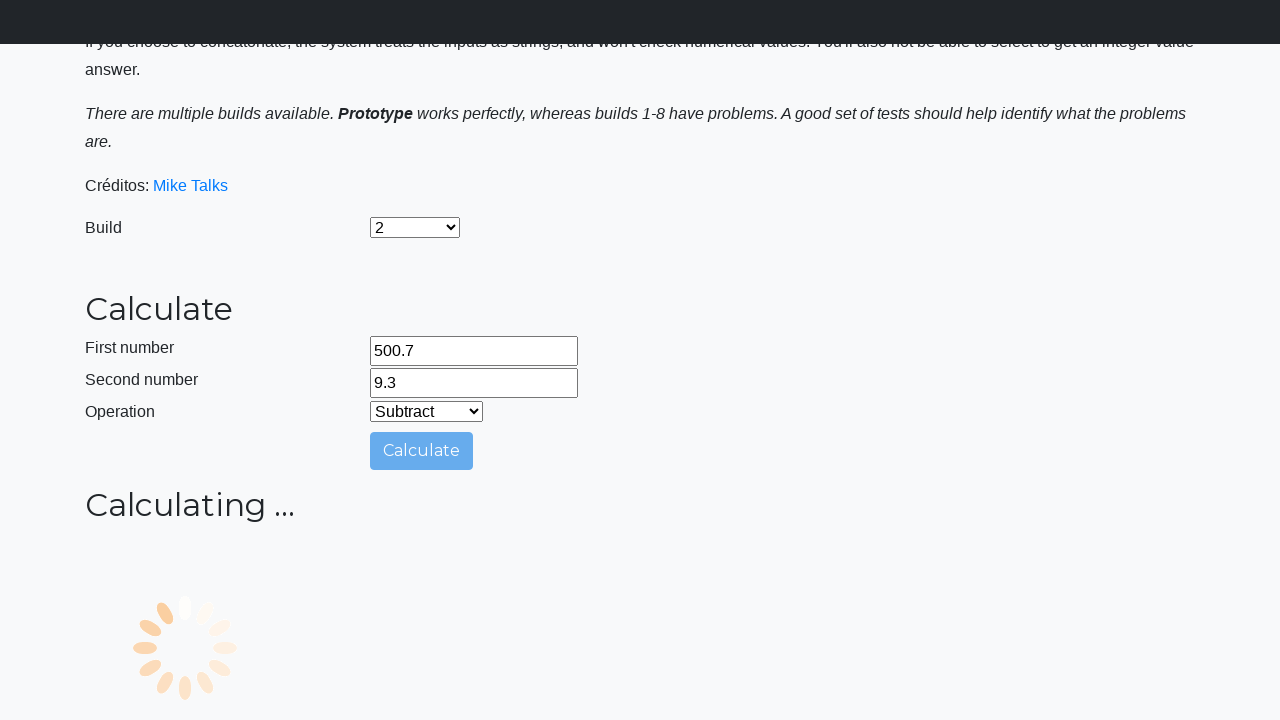

Waited 1000ms for result to display
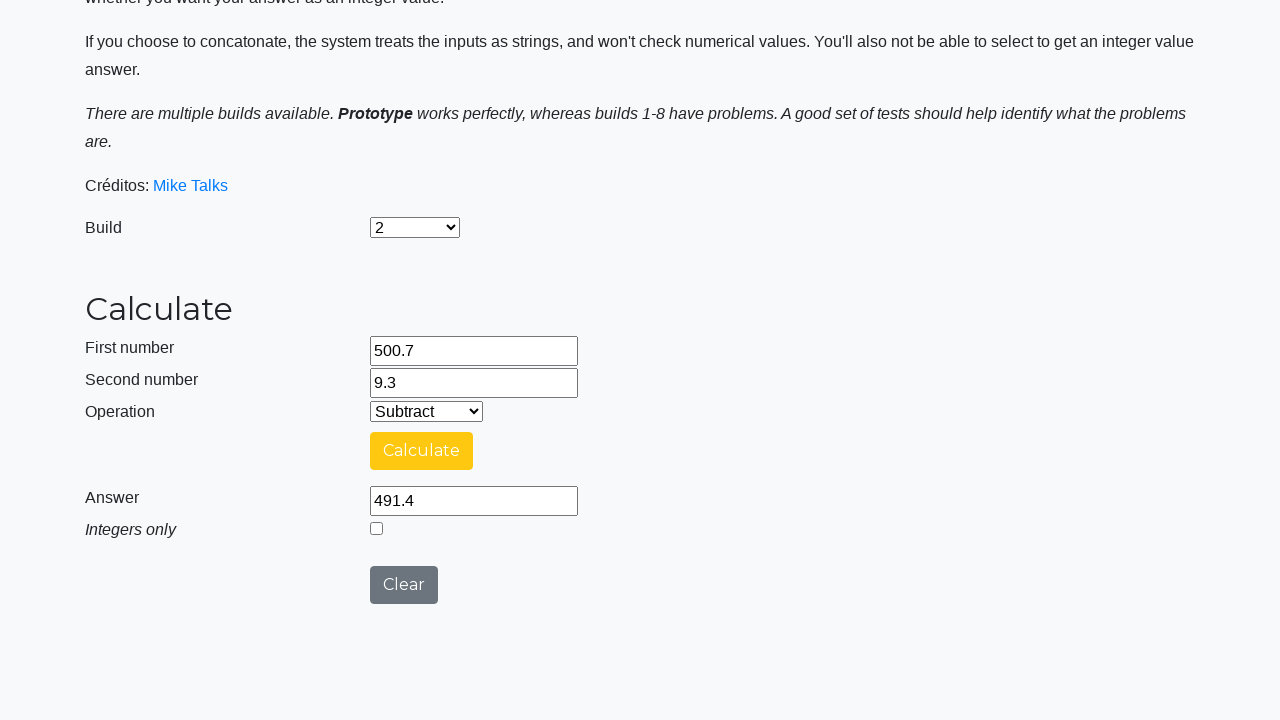

Clicked integers only checkbox at (376, 528) on #integerSelect
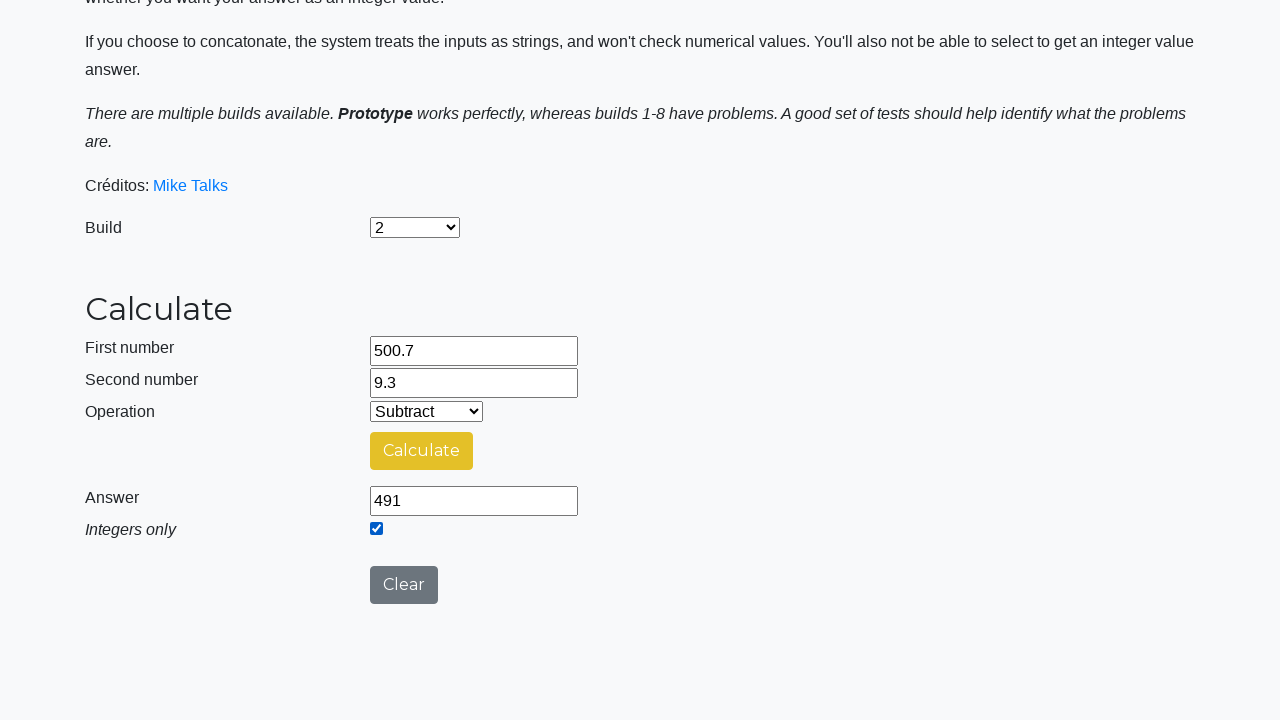

Clicked calculate button again with integers only option enabled at (422, 451) on #calculateButton
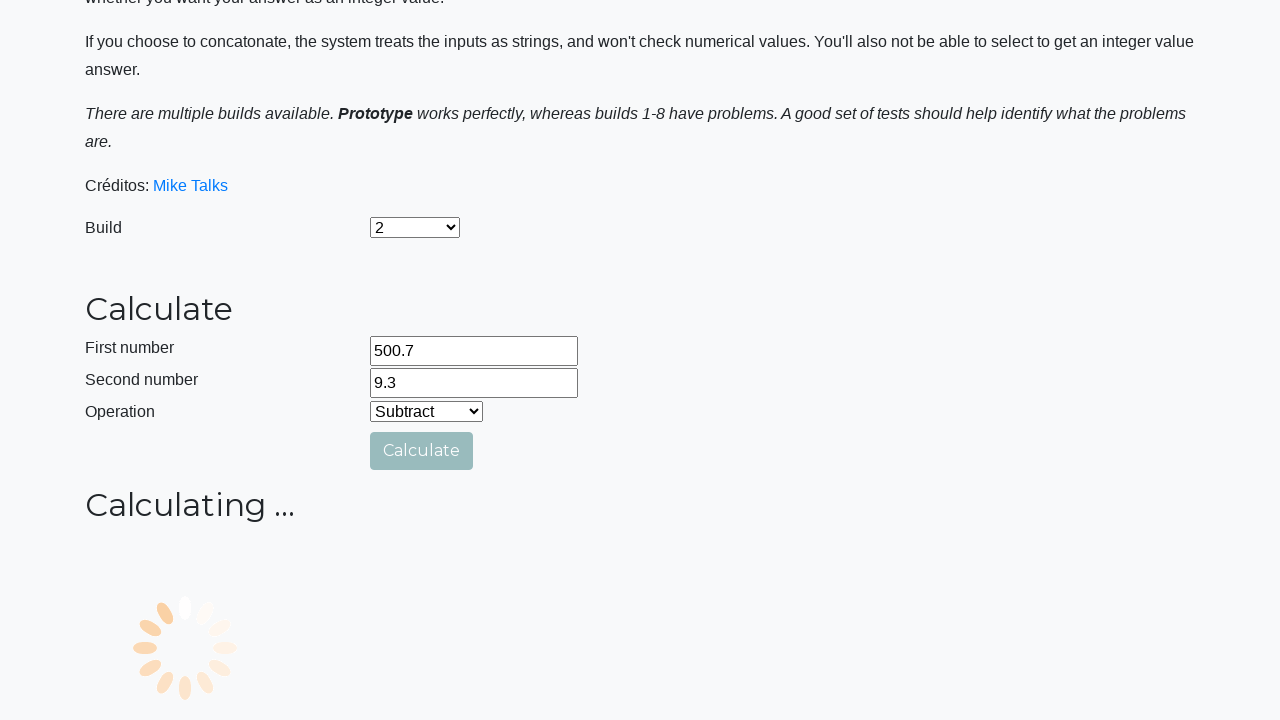

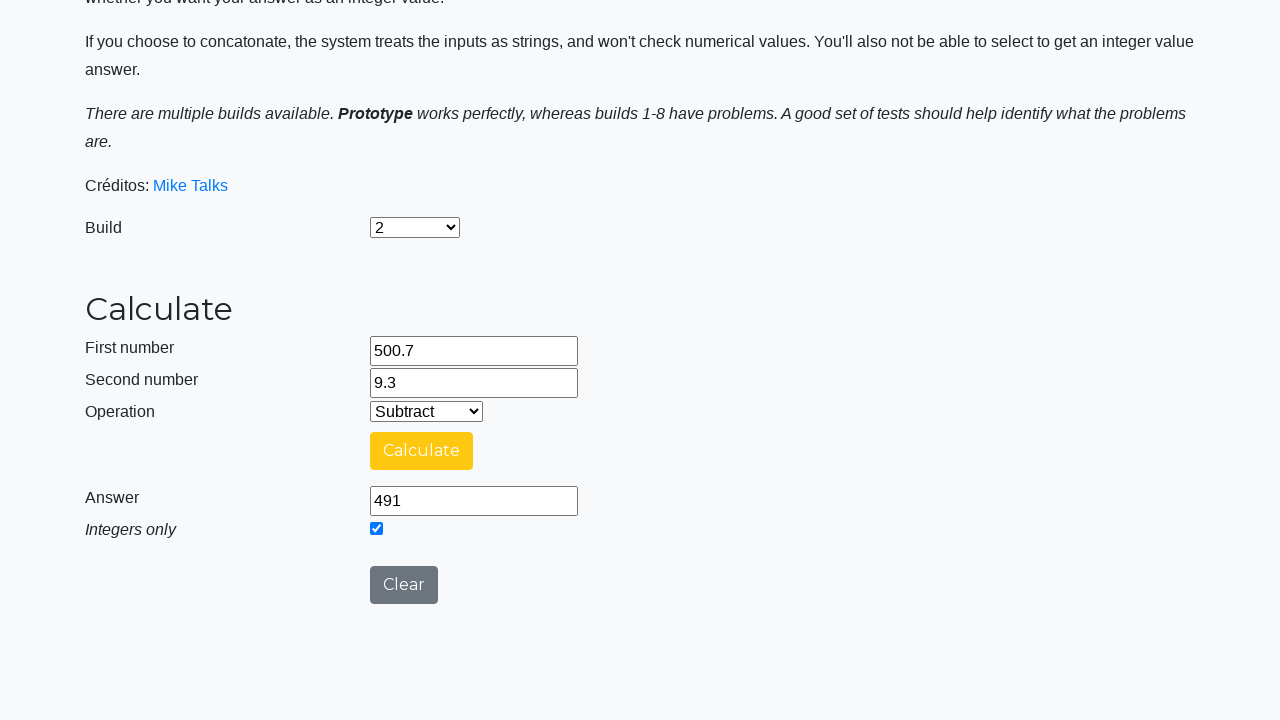